Tests the To Do app by entering a new list name in the input field to create a brand new list

Starting URL: https://loghen41.github.io

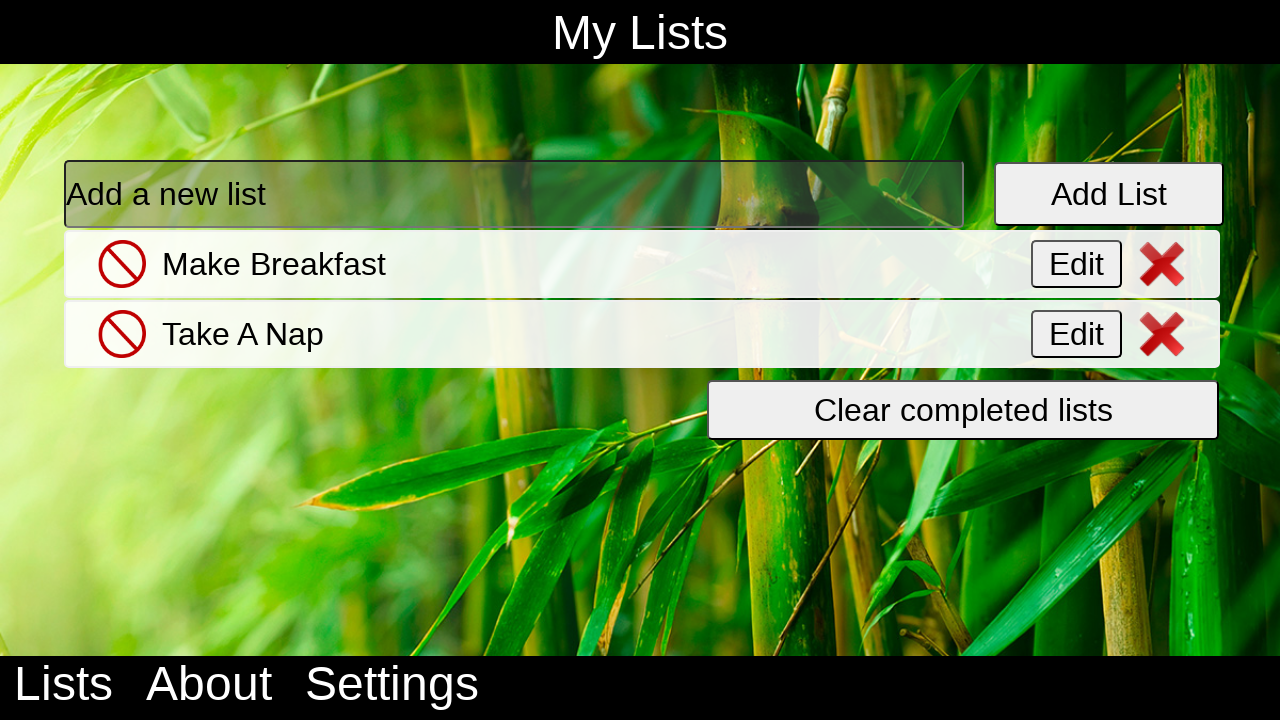

Filled list name input with 'Test List' on #fullInput
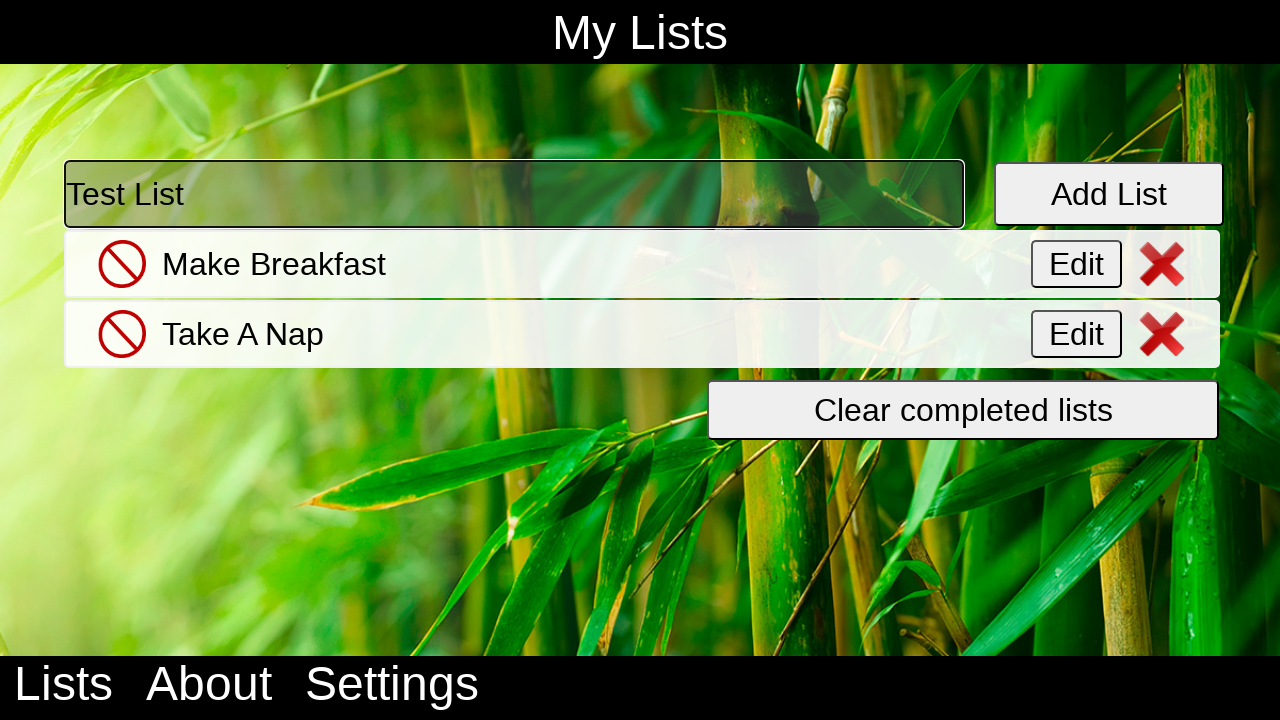

Waited for input to be processed
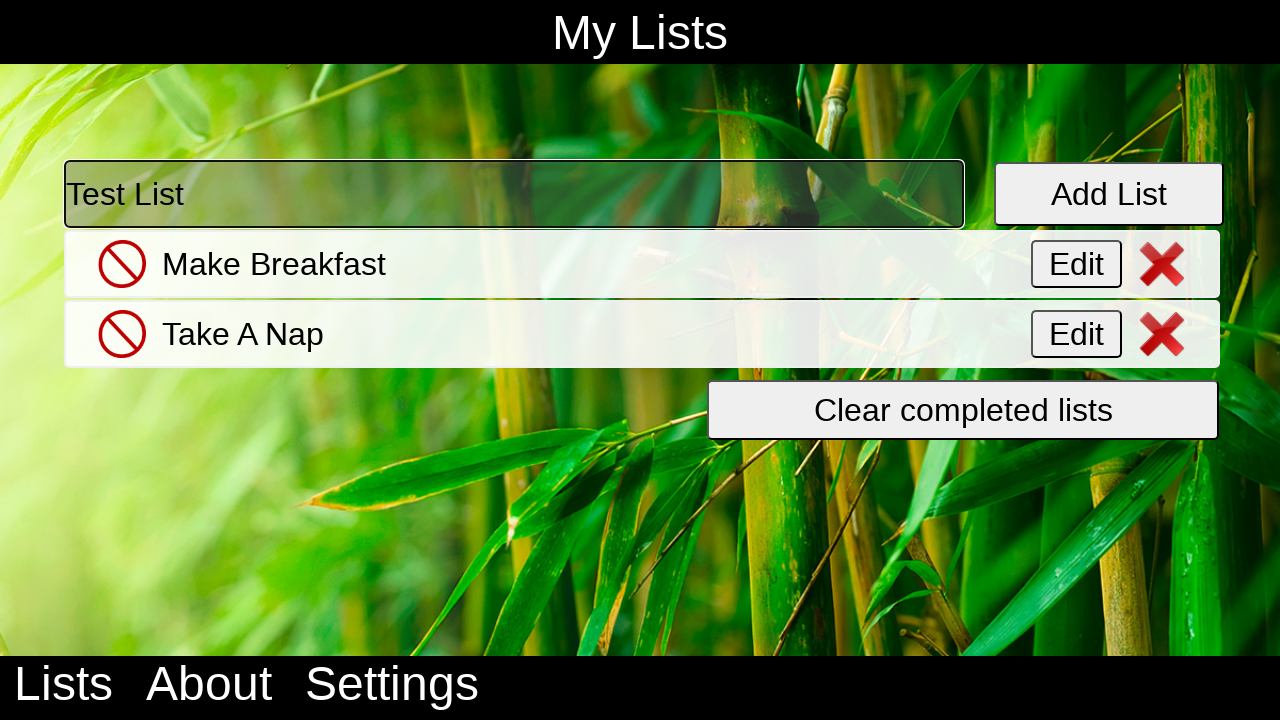

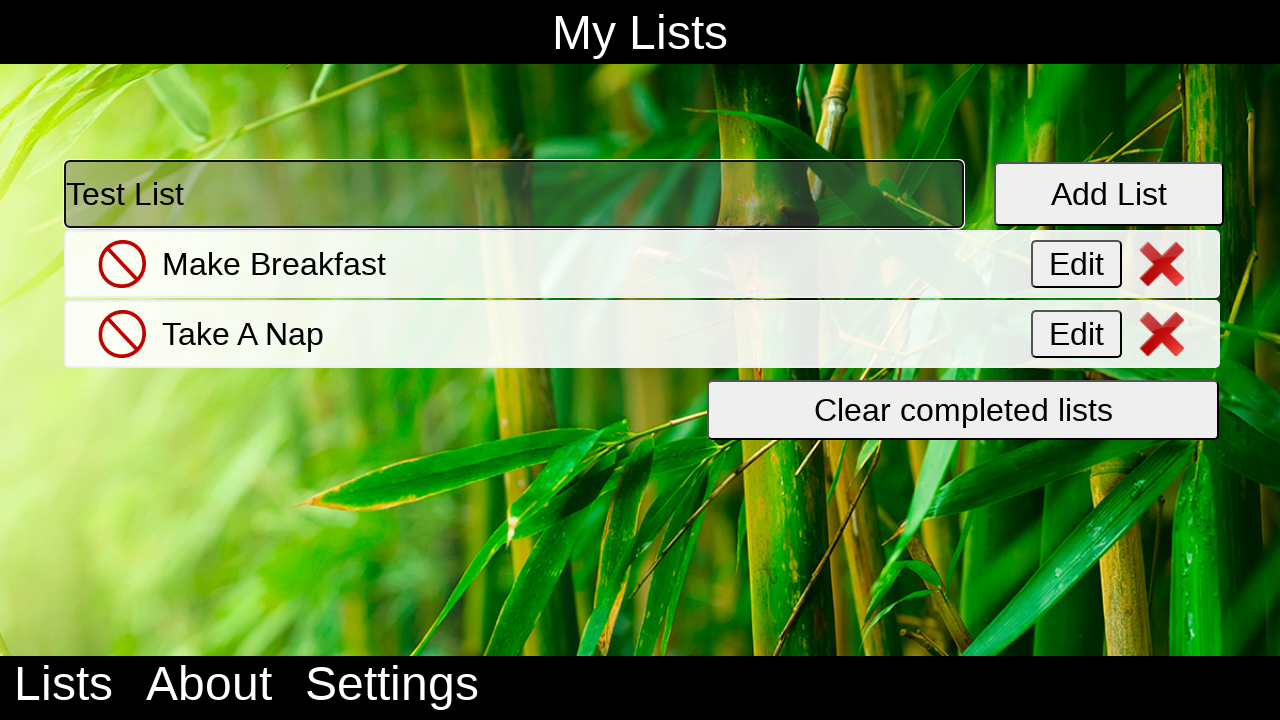